Tests dynamic element addition and removal by clicking Add Element button 10 times, verifying 10 delete buttons appear, then clicking each delete button until all are removed

Starting URL: https://the-internet.herokuapp.com/add_remove_elements/

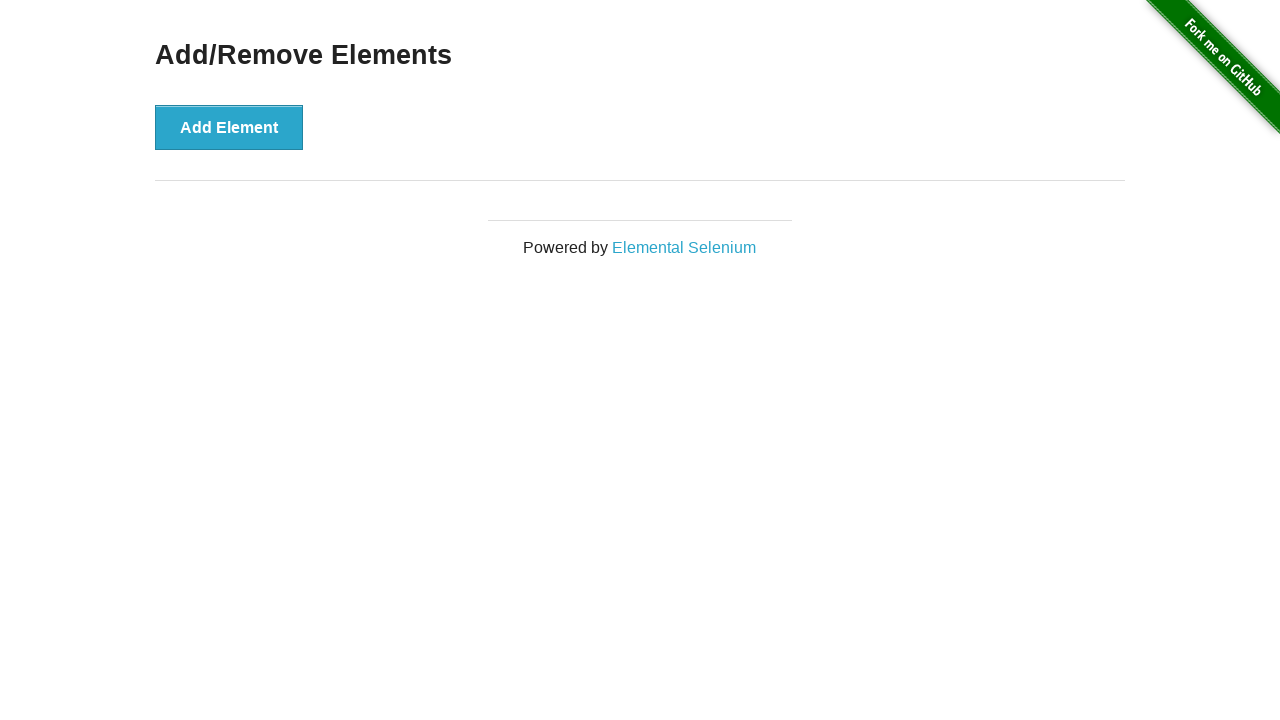

Navigated to the add/remove elements page
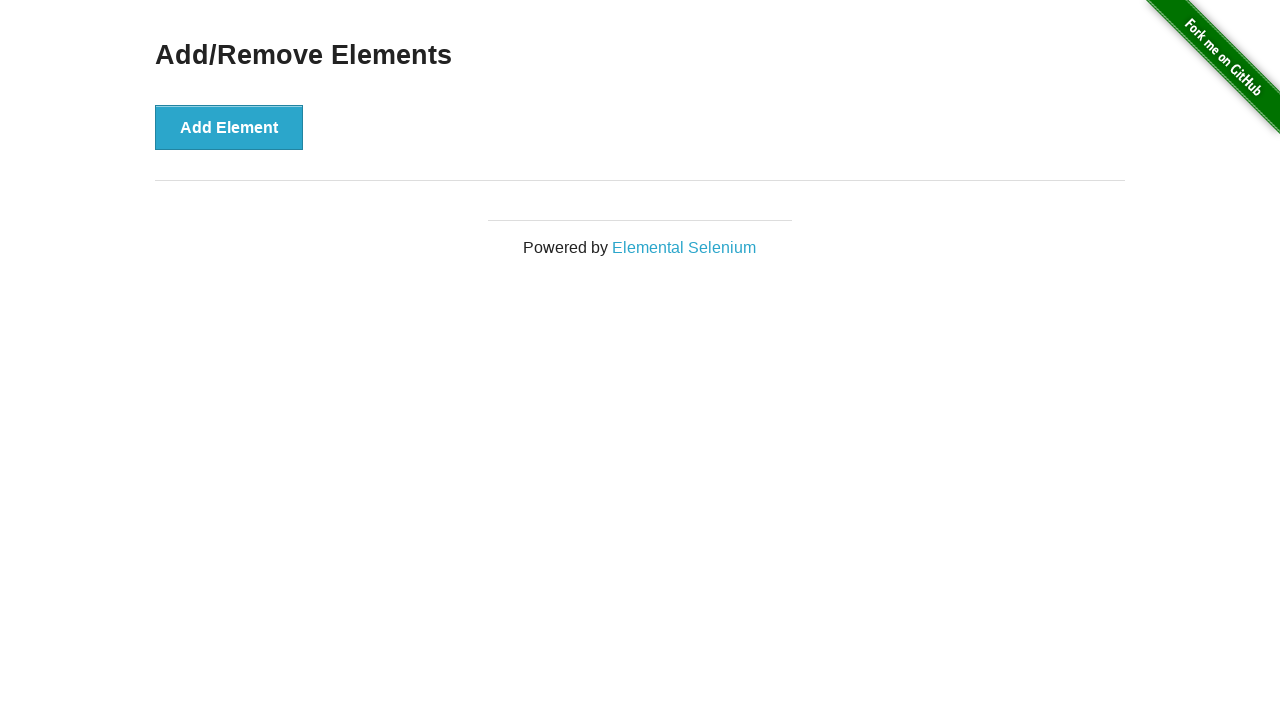

Clicked Add Element button (iteration 1/10) at (229, 127) on button[onclick='addElement()']
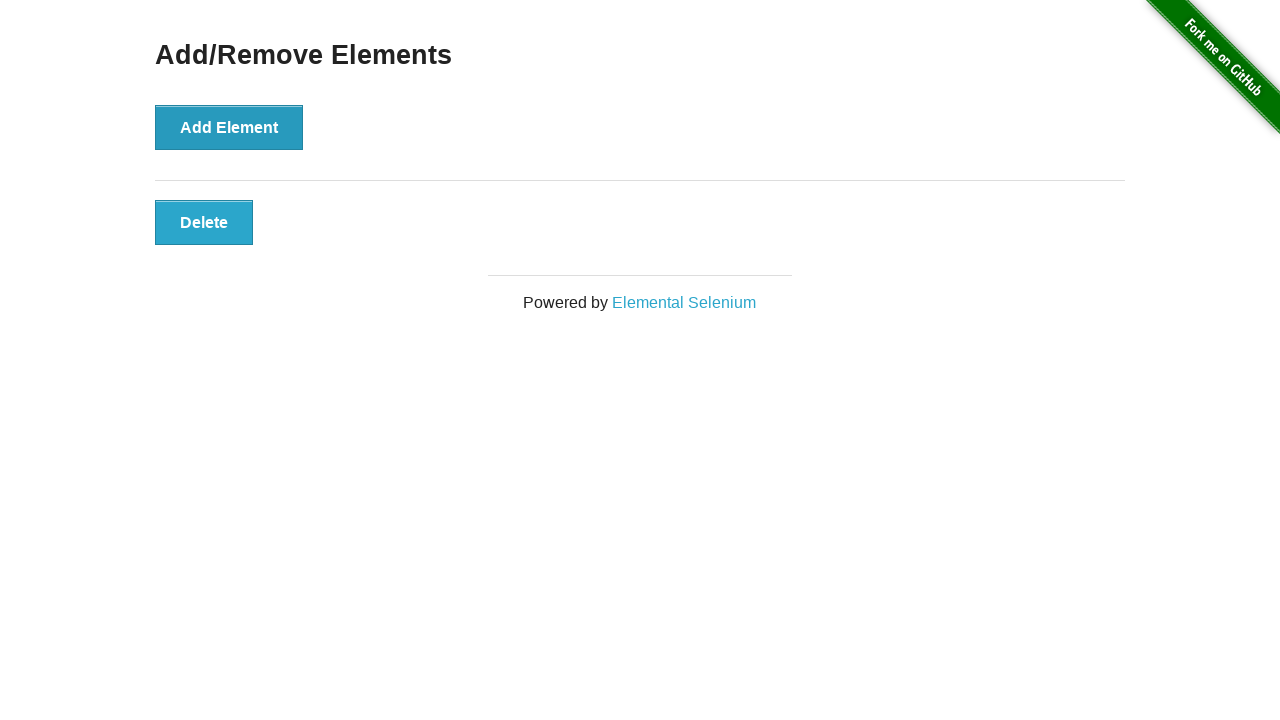

Clicked Add Element button (iteration 2/10) at (229, 127) on button[onclick='addElement()']
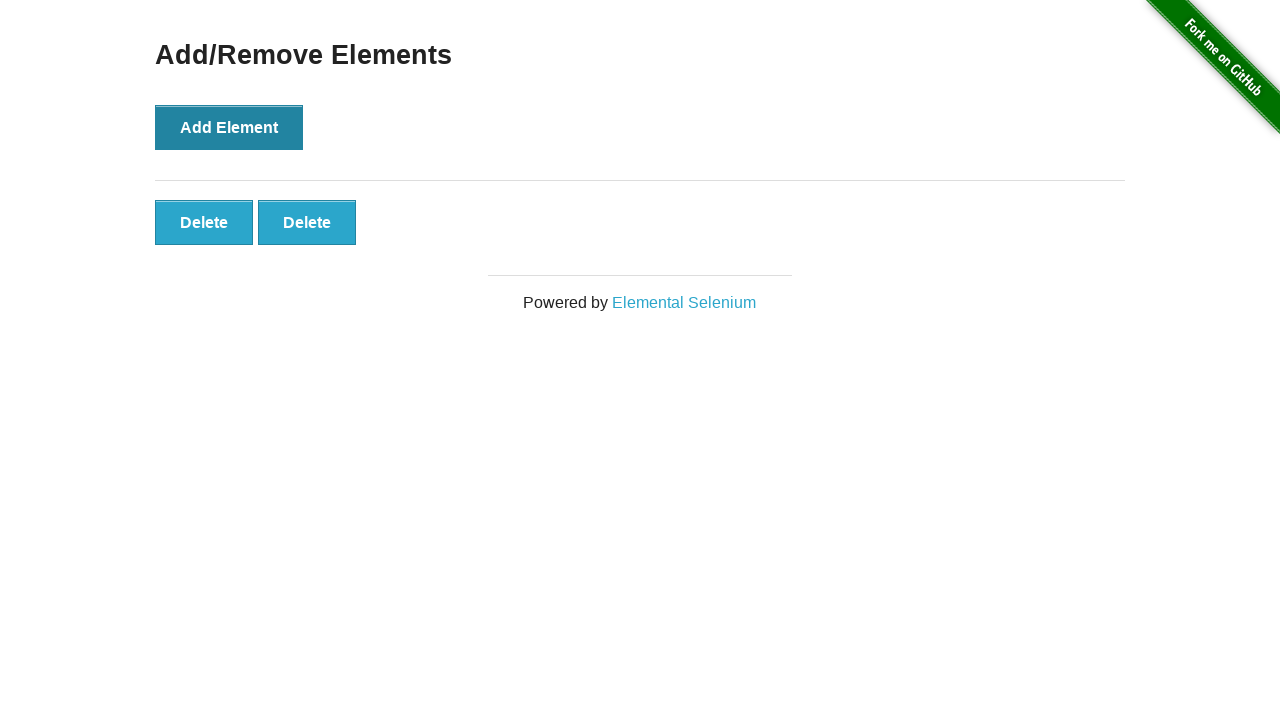

Clicked Add Element button (iteration 3/10) at (229, 127) on button[onclick='addElement()']
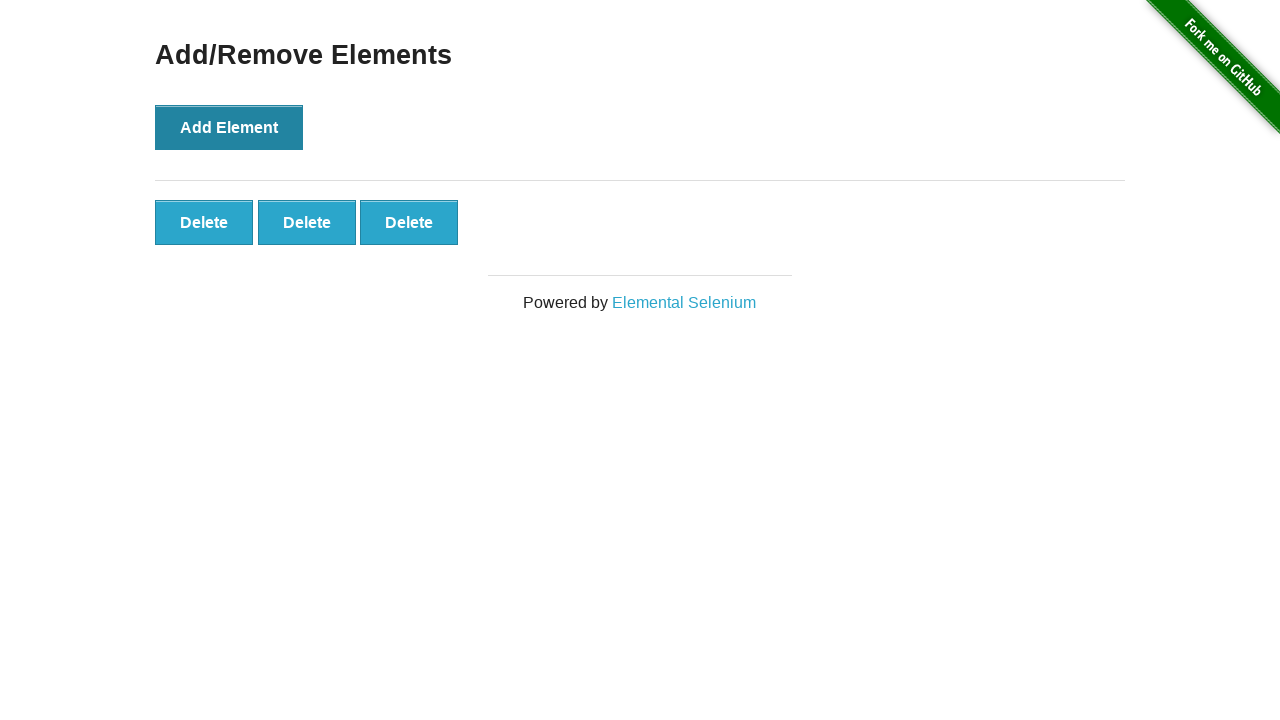

Clicked Add Element button (iteration 4/10) at (229, 127) on button[onclick='addElement()']
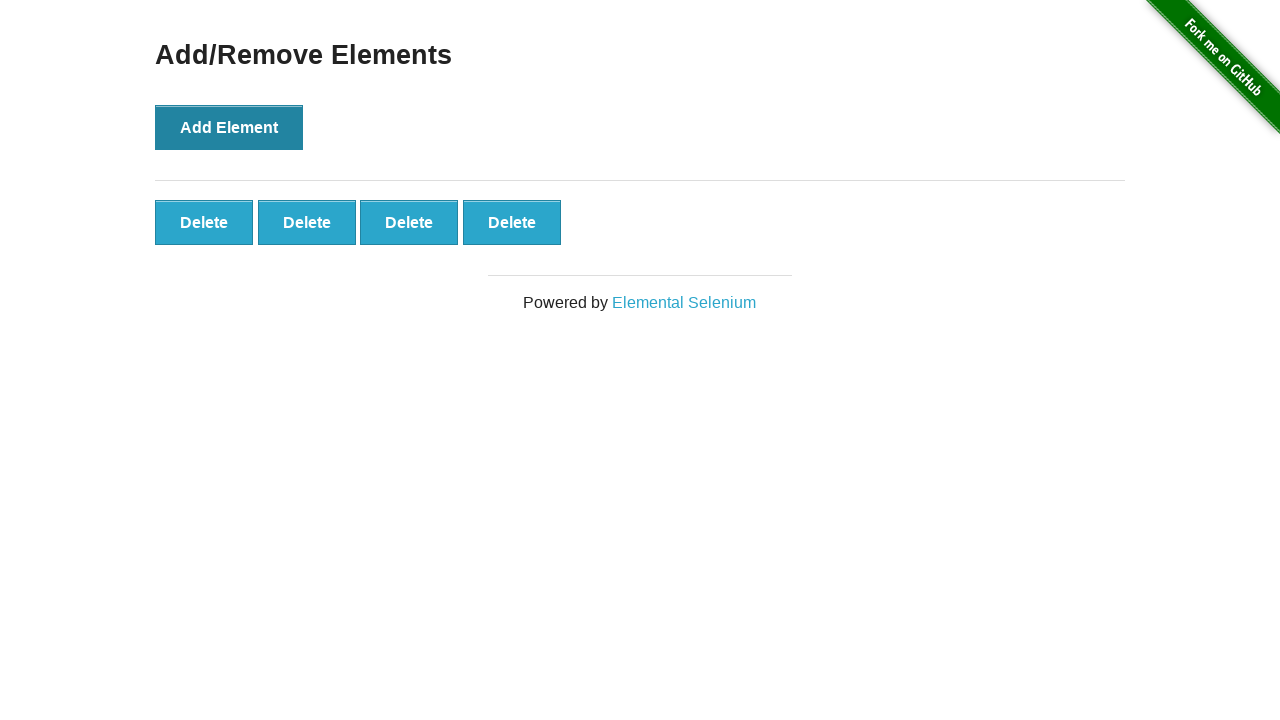

Clicked Add Element button (iteration 5/10) at (229, 127) on button[onclick='addElement()']
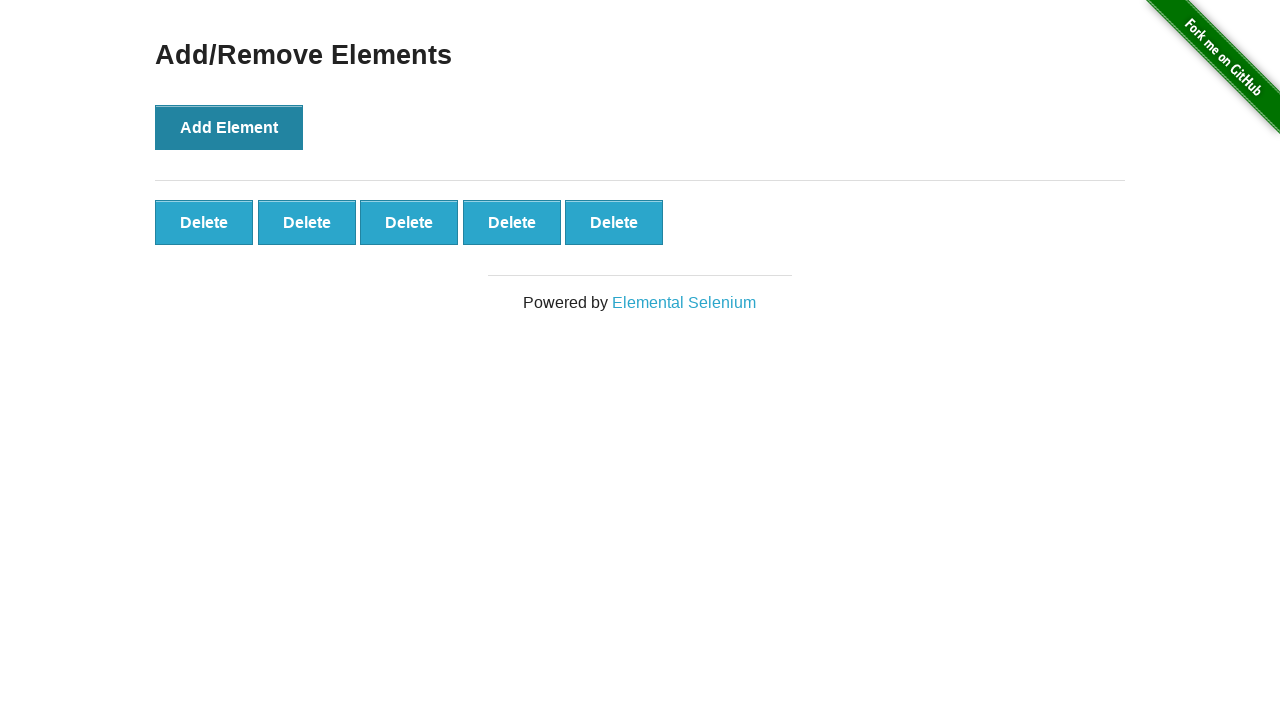

Clicked Add Element button (iteration 6/10) at (229, 127) on button[onclick='addElement()']
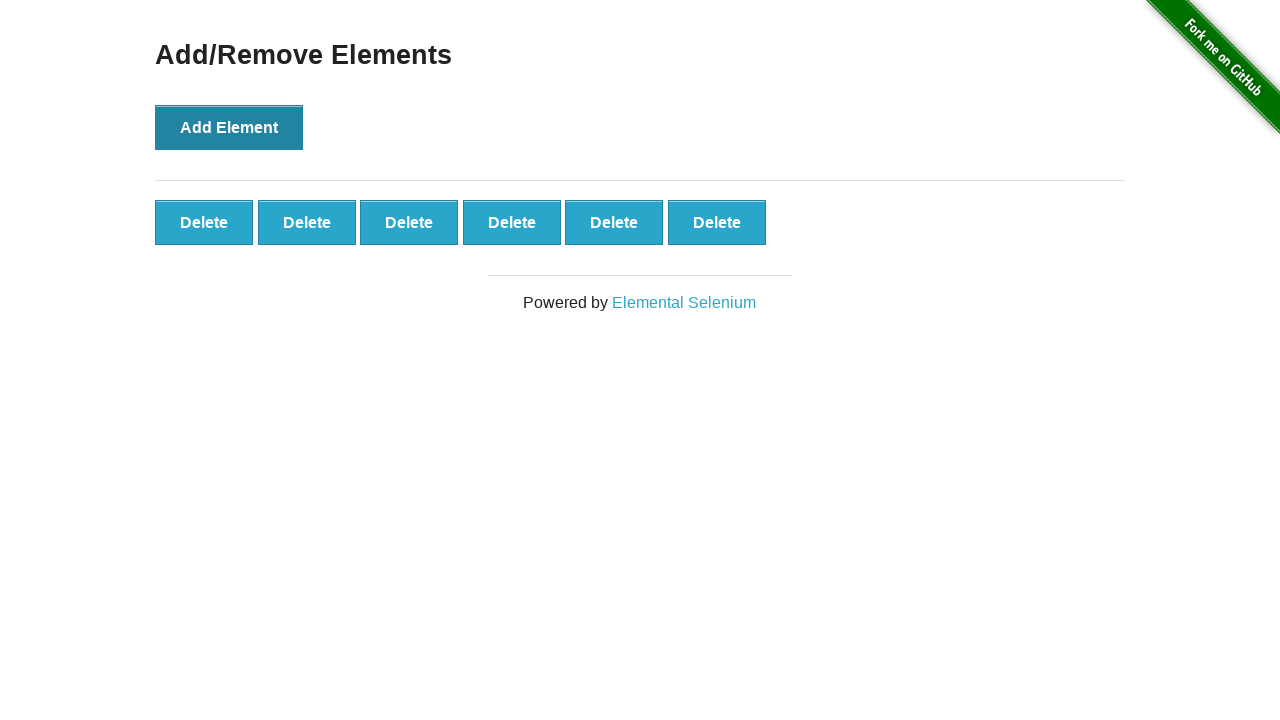

Clicked Add Element button (iteration 7/10) at (229, 127) on button[onclick='addElement()']
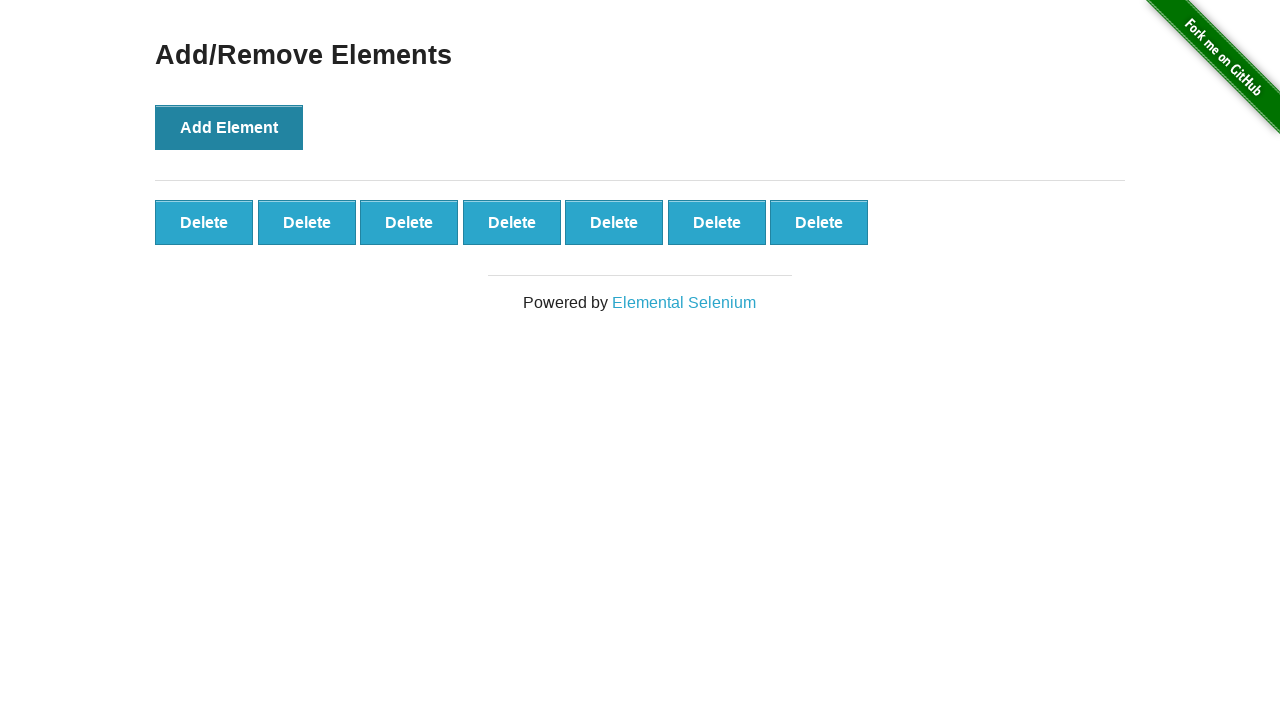

Clicked Add Element button (iteration 8/10) at (229, 127) on button[onclick='addElement()']
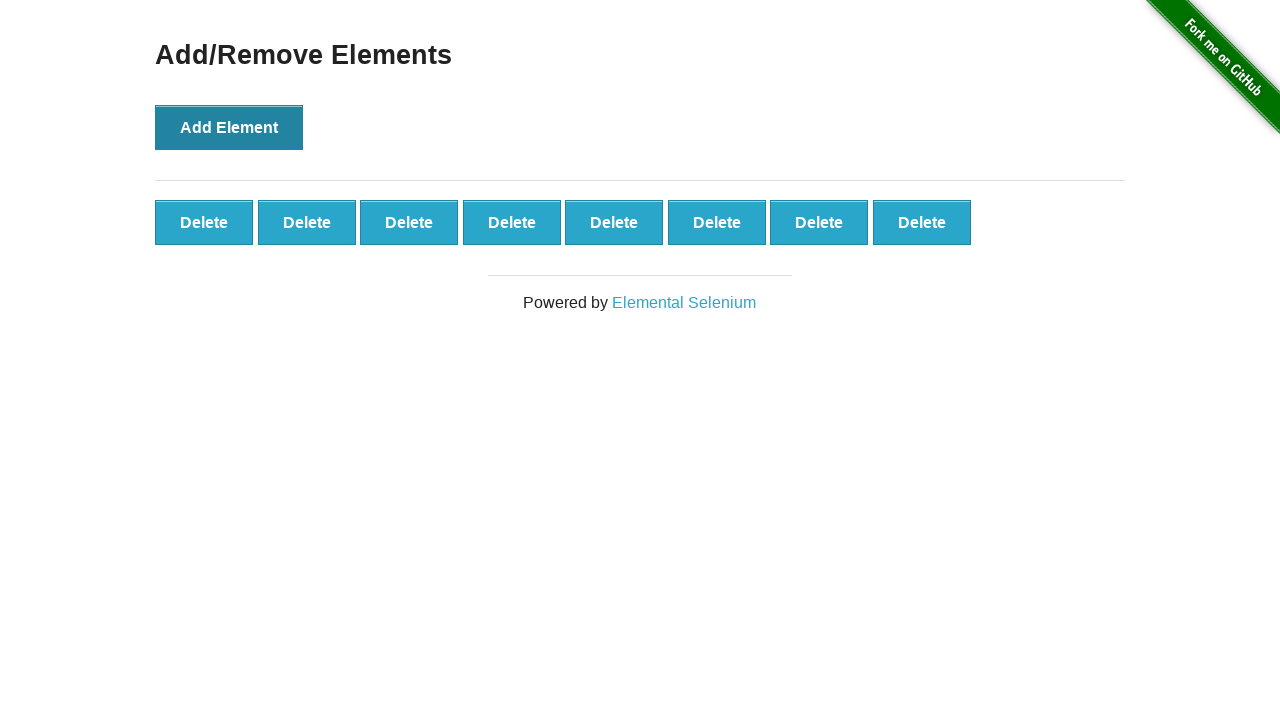

Clicked Add Element button (iteration 9/10) at (229, 127) on button[onclick='addElement()']
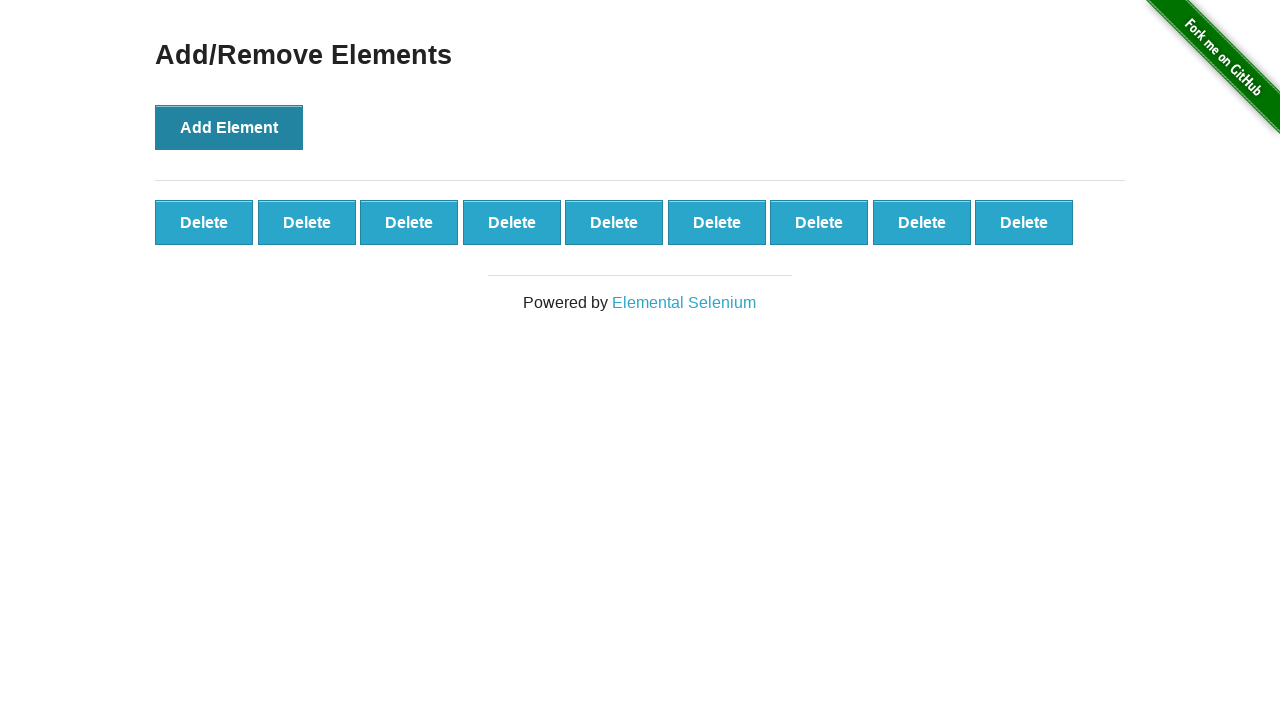

Clicked Add Element button (iteration 10/10) at (229, 127) on button[onclick='addElement()']
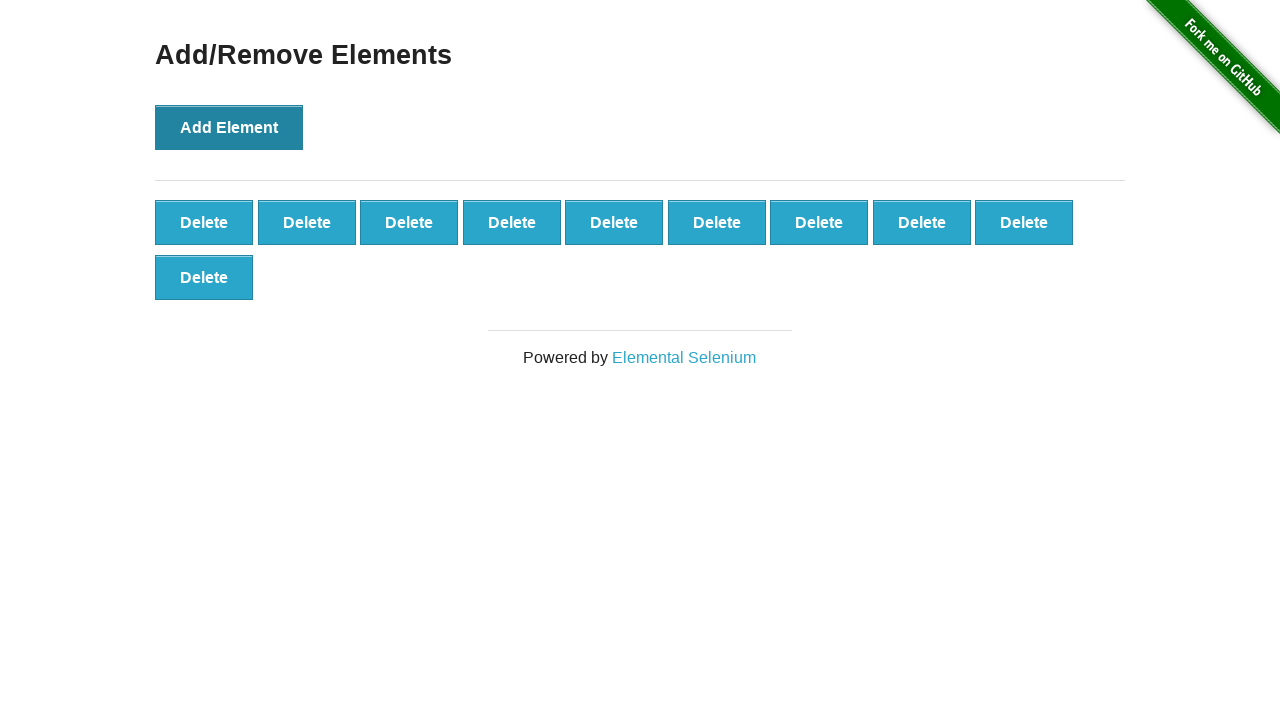

Verified that 10 delete buttons were created
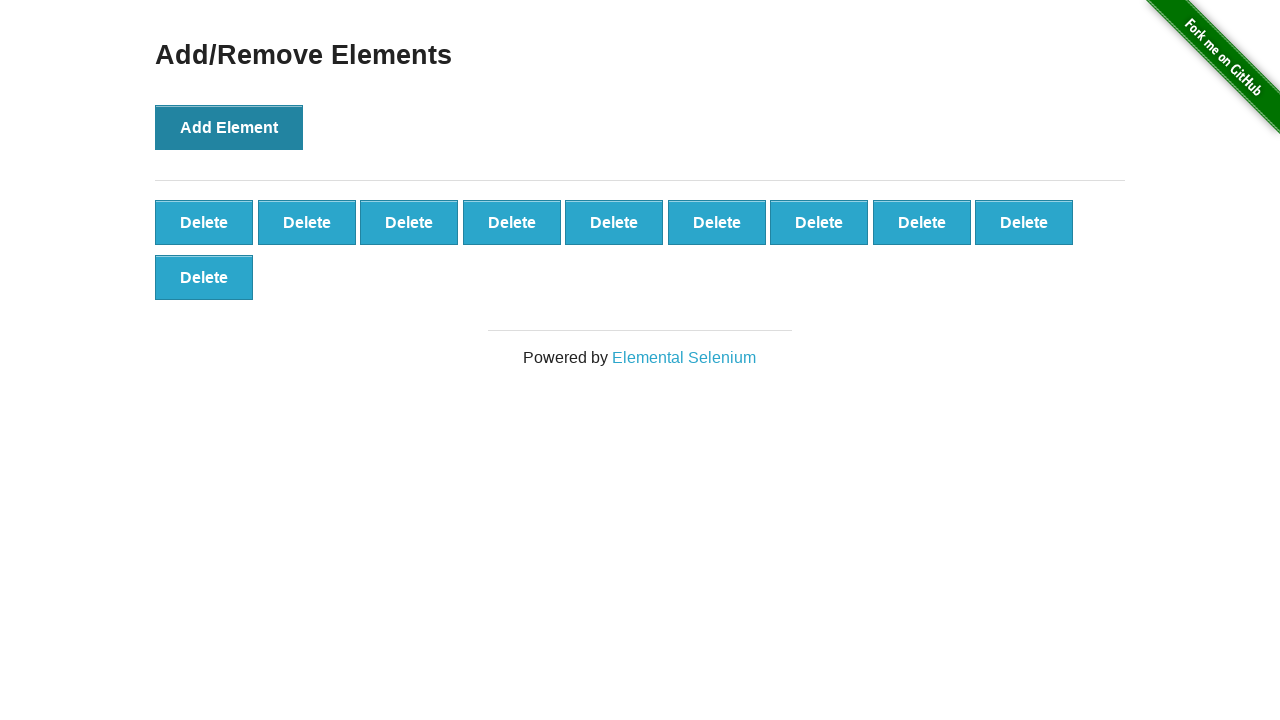

Clicked delete button to remove element (iteration 1/10) at (204, 222) on .added-manually >> nth=0
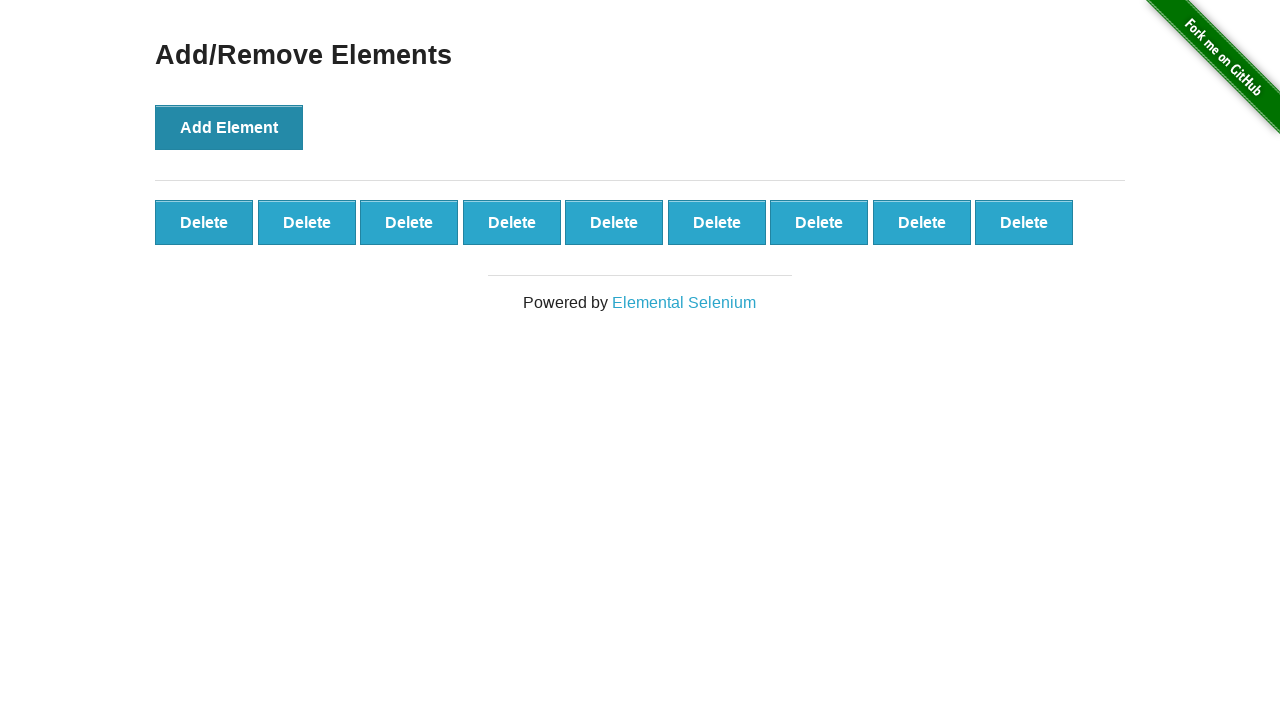

Clicked delete button to remove element (iteration 2/10) at (204, 222) on .added-manually >> nth=0
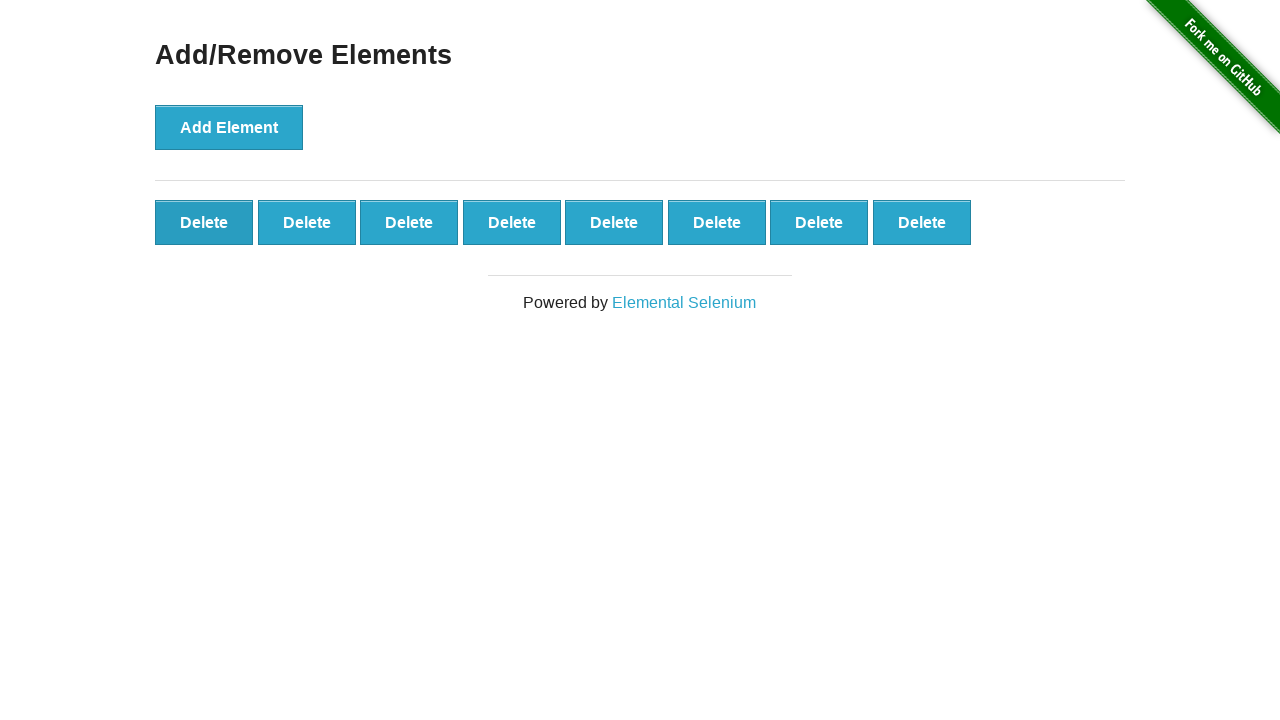

Clicked delete button to remove element (iteration 3/10) at (204, 222) on .added-manually >> nth=0
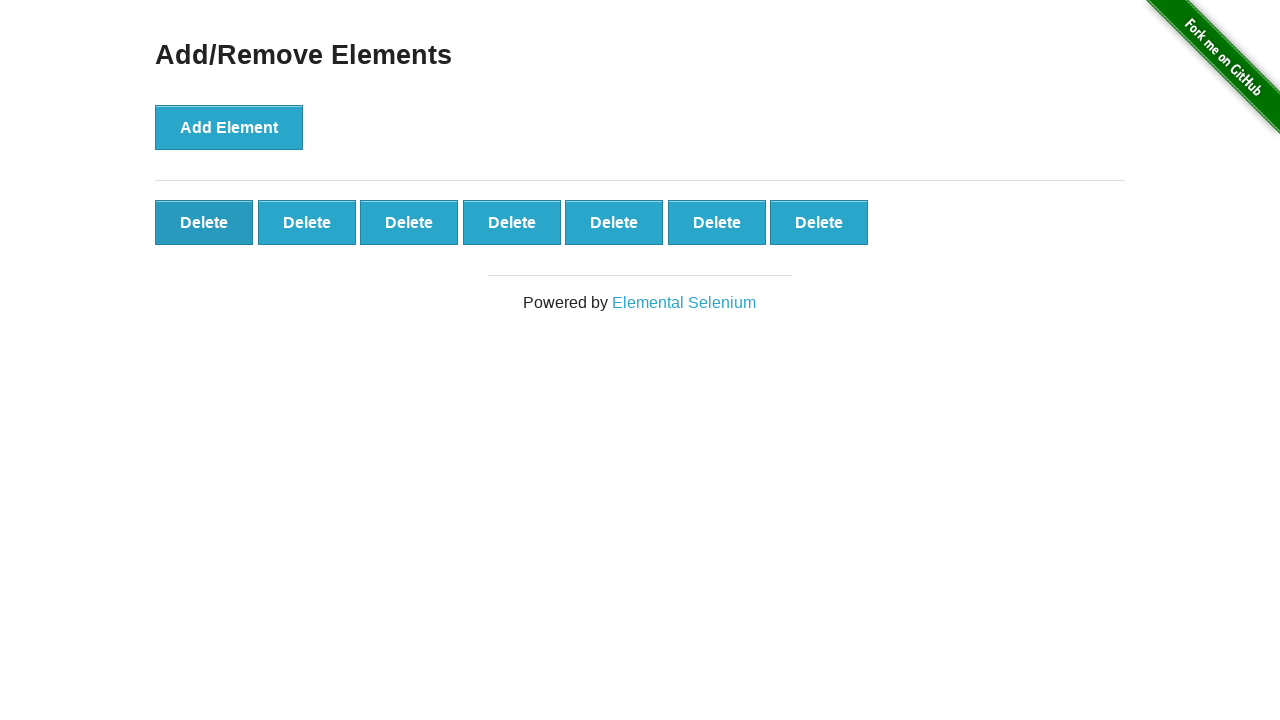

Clicked delete button to remove element (iteration 4/10) at (204, 222) on .added-manually >> nth=0
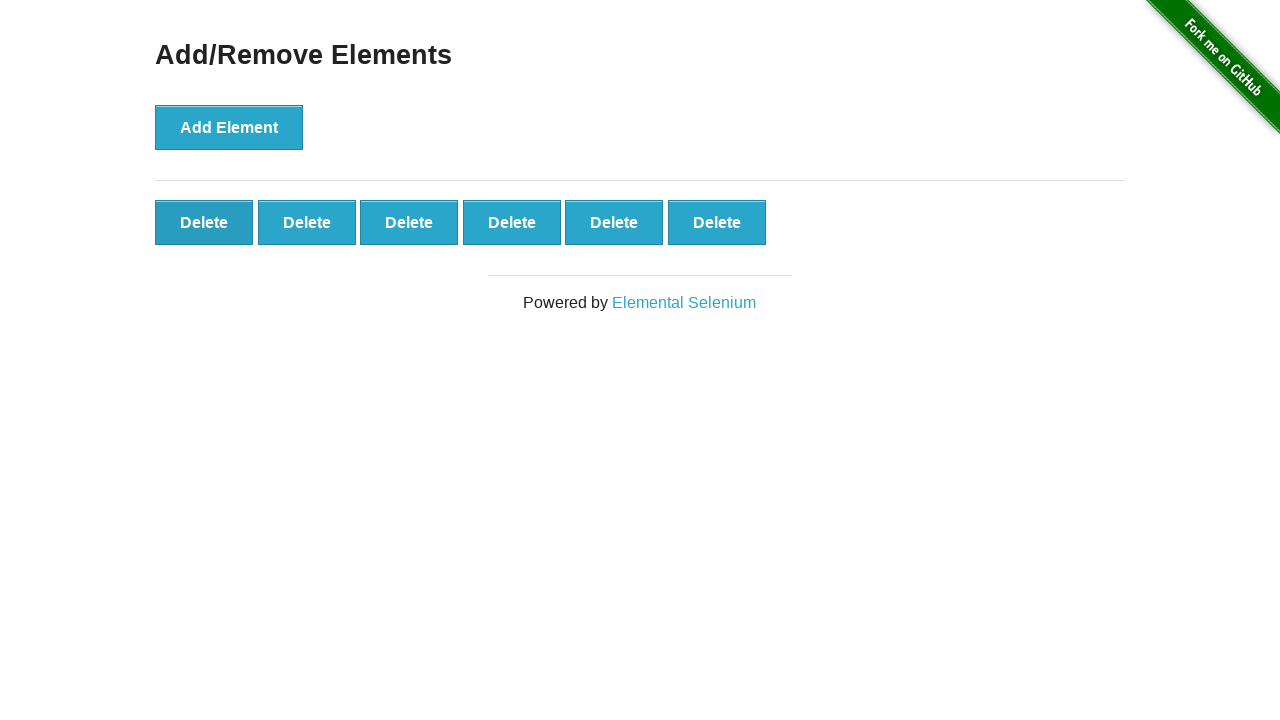

Clicked delete button to remove element (iteration 5/10) at (204, 222) on .added-manually >> nth=0
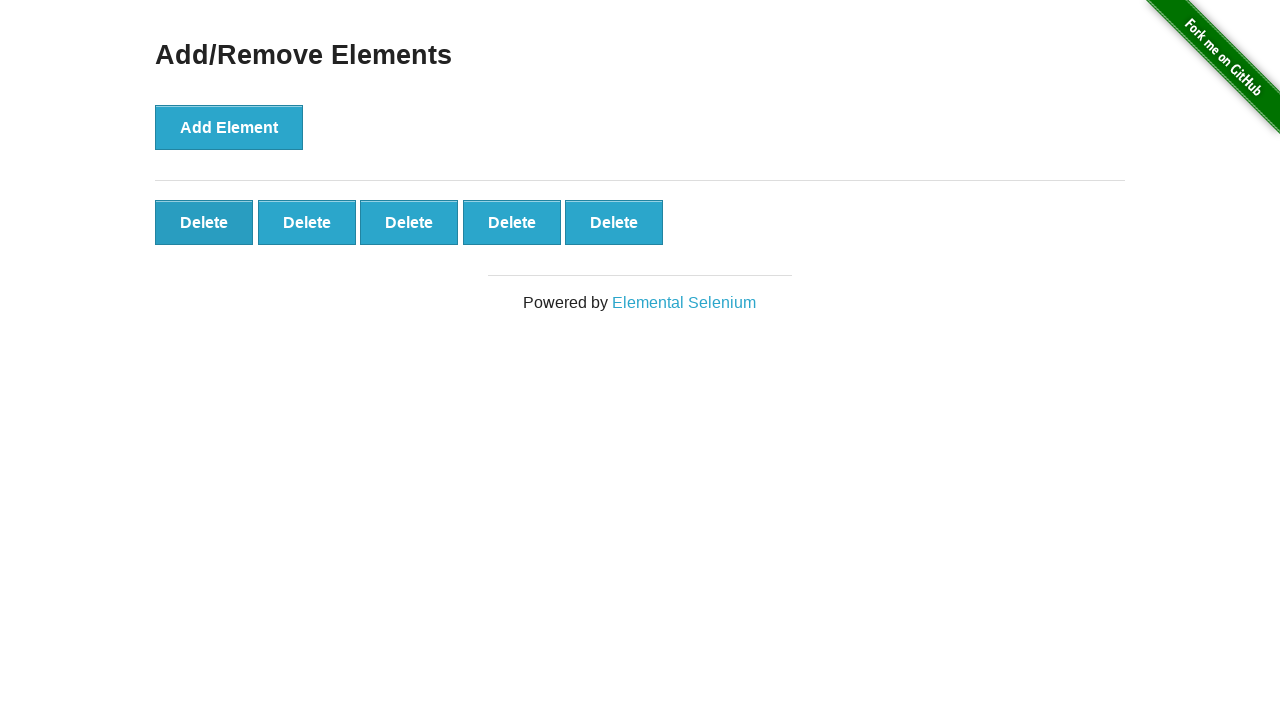

Clicked delete button to remove element (iteration 6/10) at (204, 222) on .added-manually >> nth=0
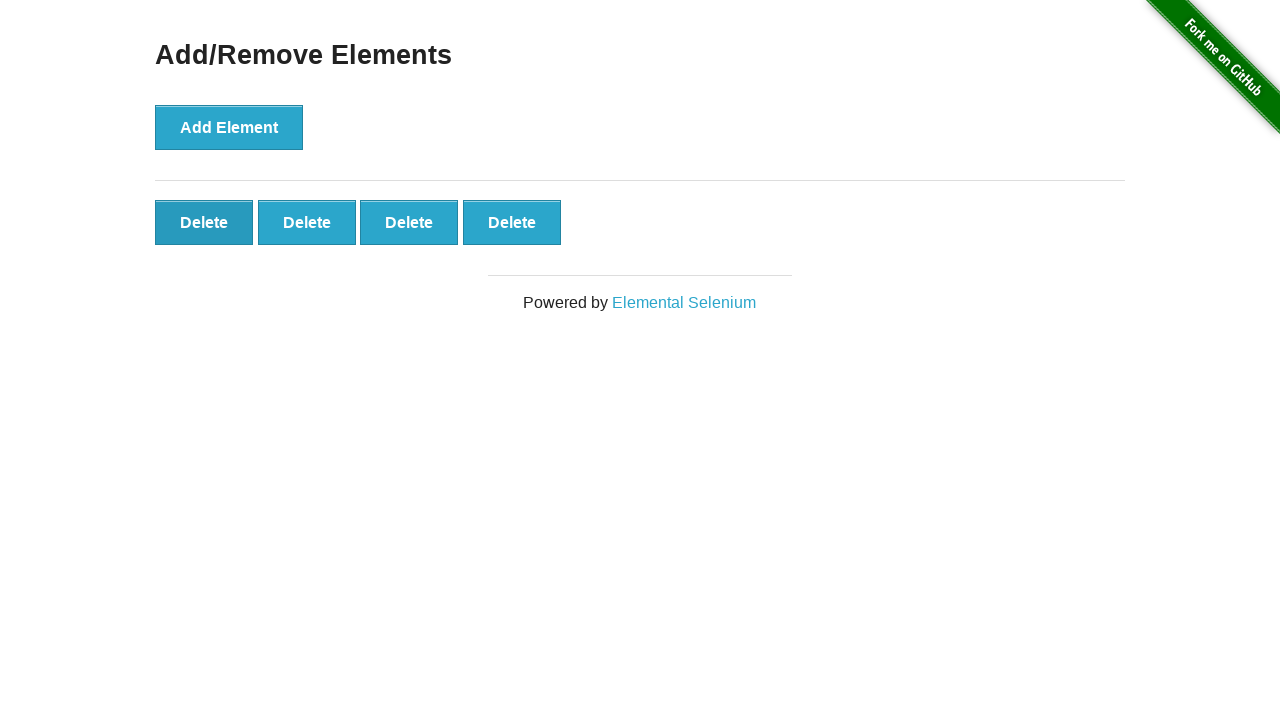

Clicked delete button to remove element (iteration 7/10) at (204, 222) on .added-manually >> nth=0
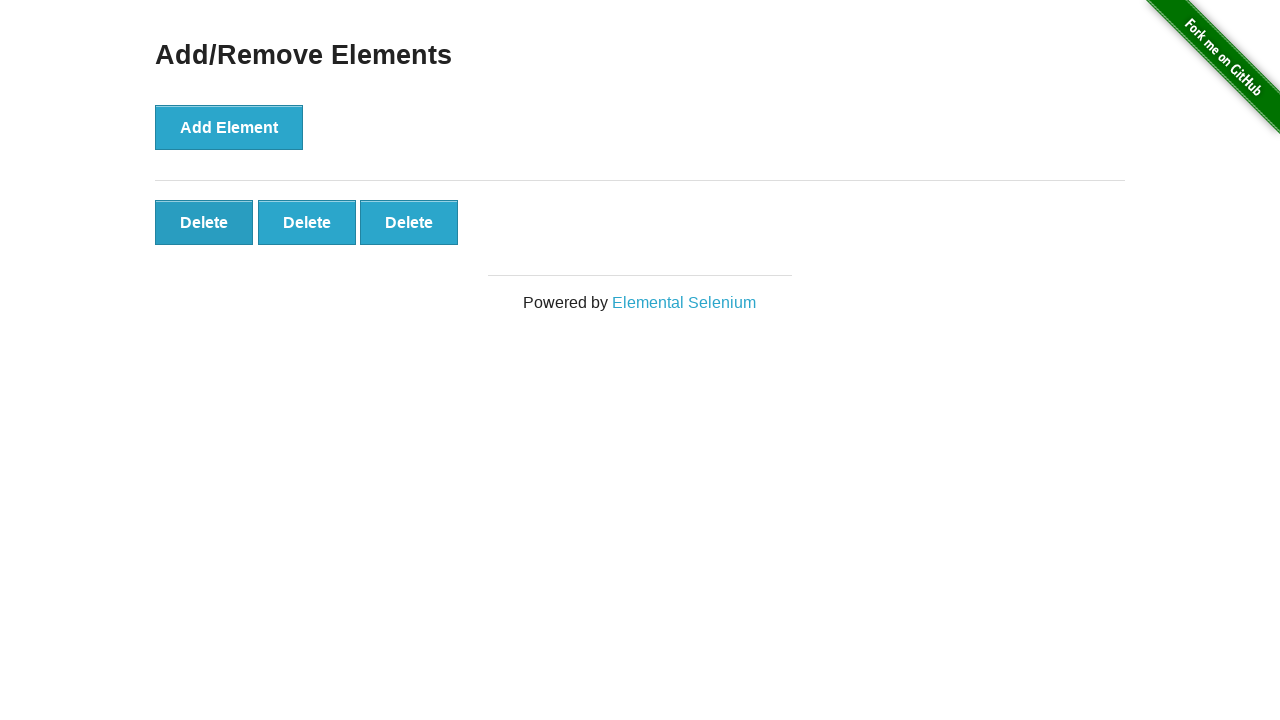

Clicked delete button to remove element (iteration 8/10) at (204, 222) on .added-manually >> nth=0
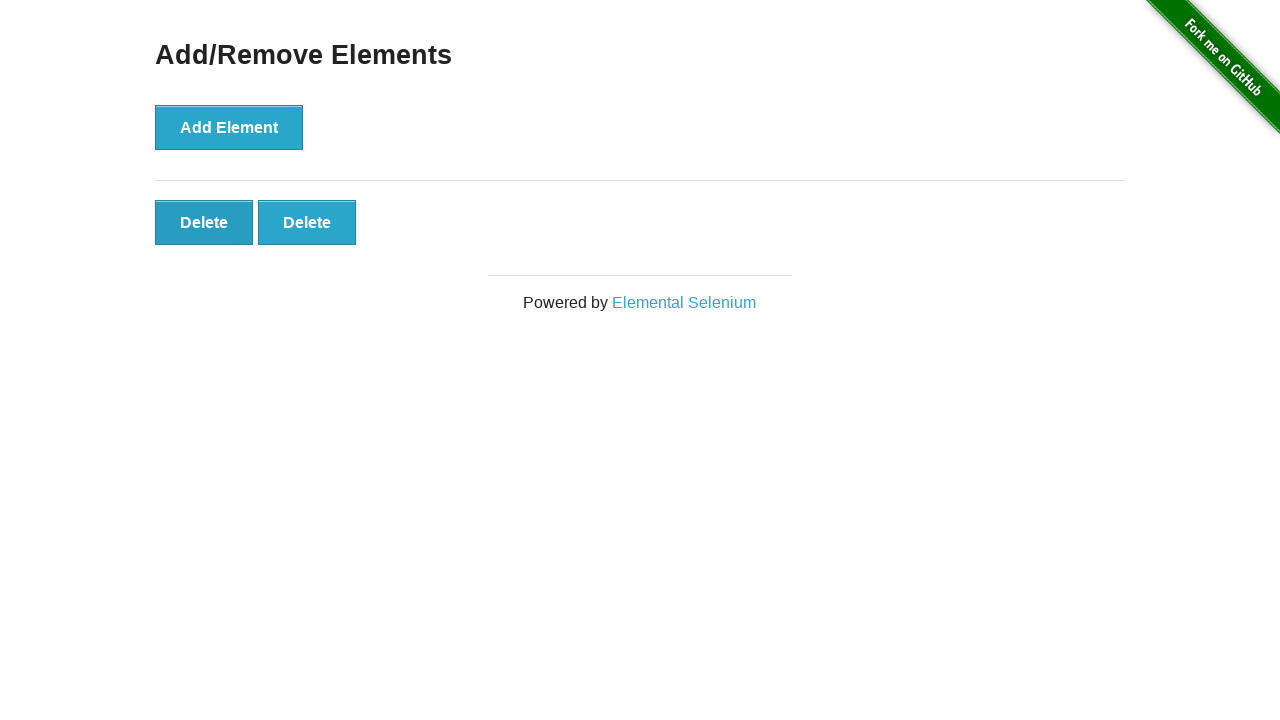

Clicked delete button to remove element (iteration 9/10) at (204, 222) on .added-manually >> nth=0
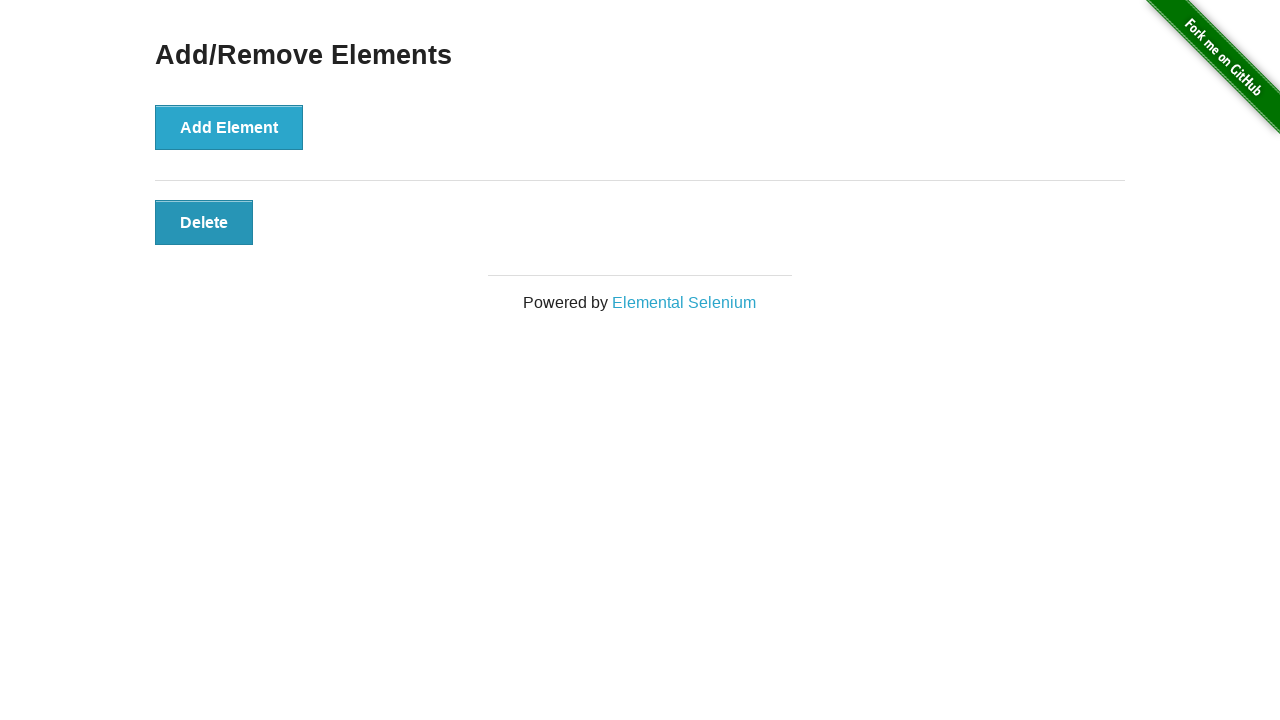

Clicked delete button to remove element (iteration 10/10) at (204, 222) on .added-manually >> nth=0
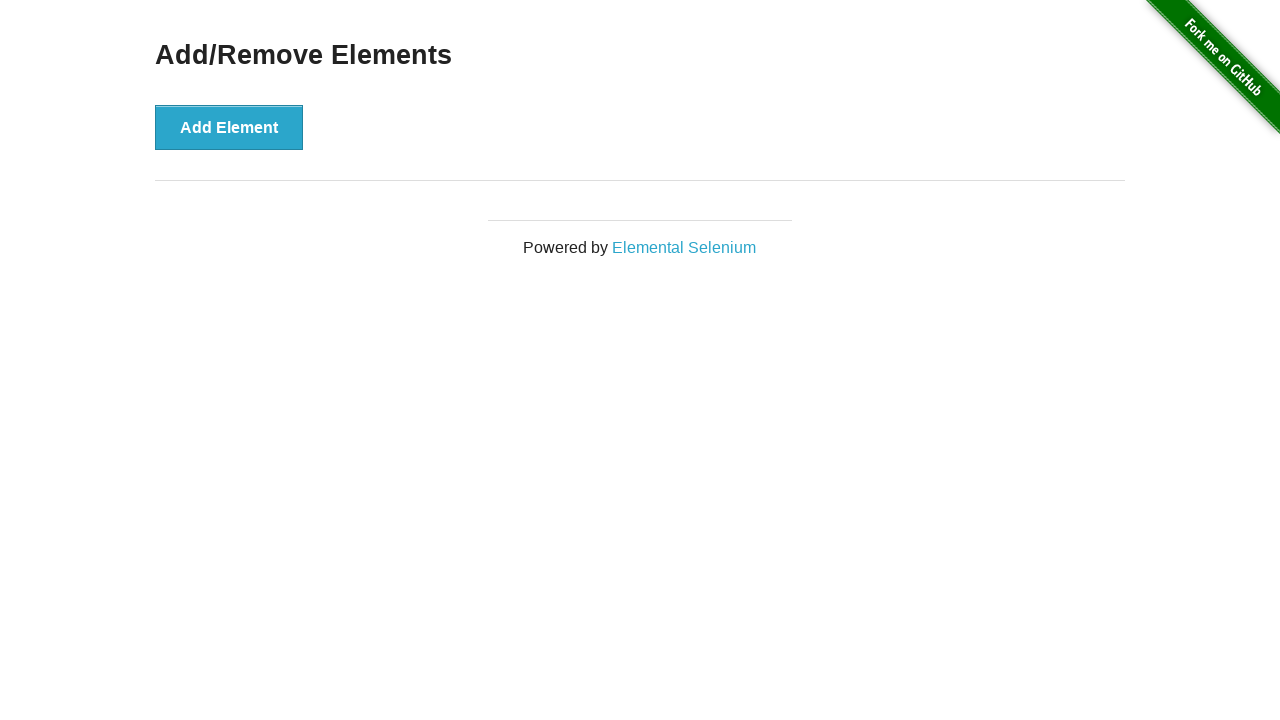

Verified that all delete buttons have been removed
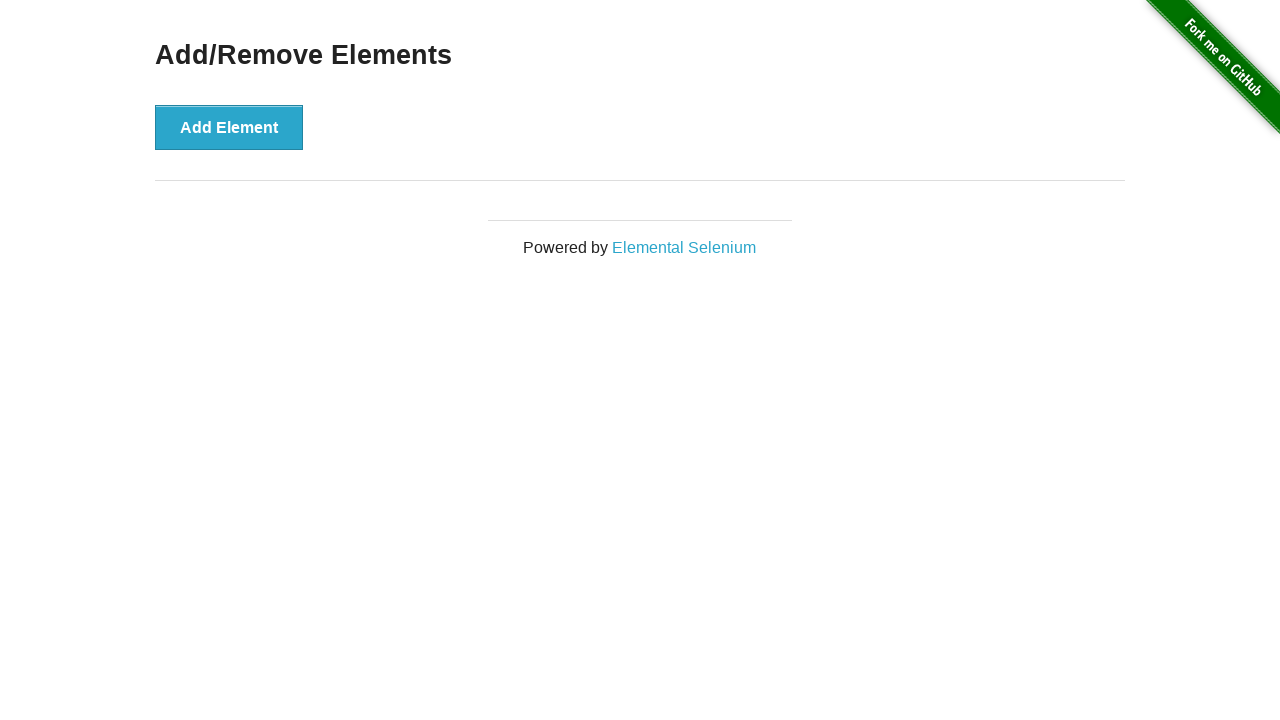

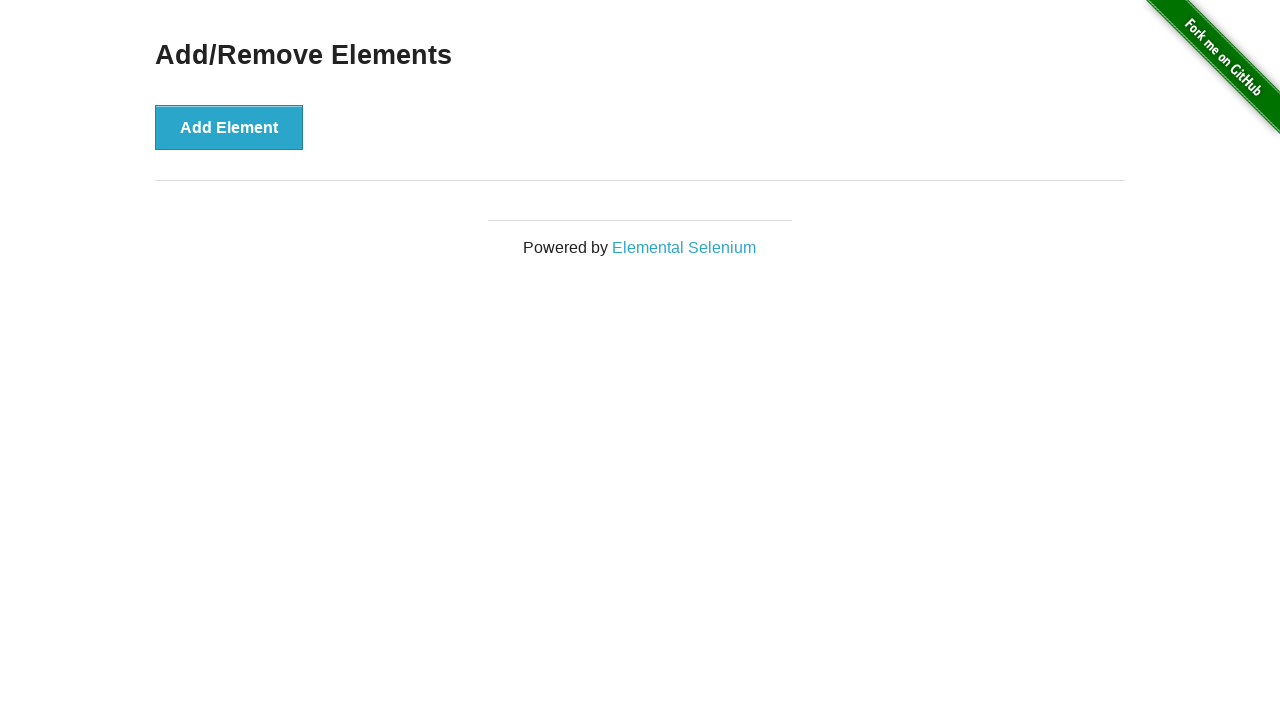